Tests semantic interaction with username input field by clearing, typing incrementally, and setting values directly.

Starting URL: https://testpages.herokuapp.com/styled/basic-html-form-test.html

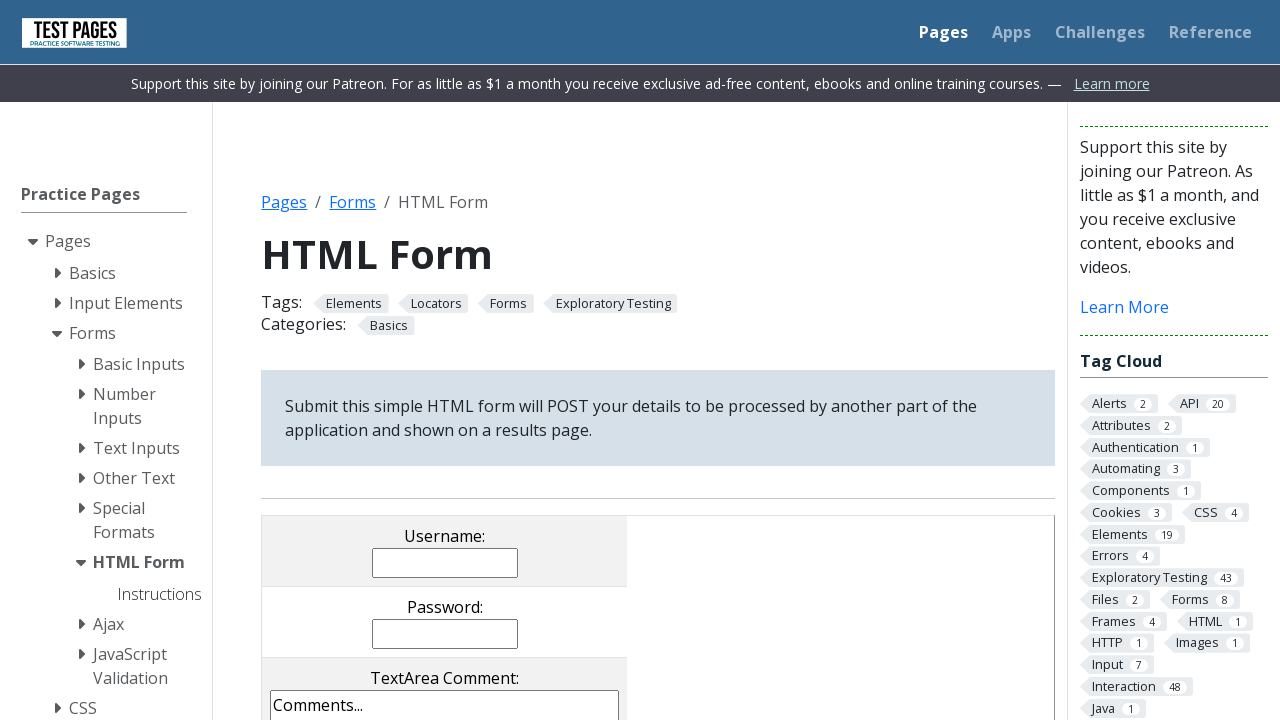

Cleared the username input field on input[name='username']
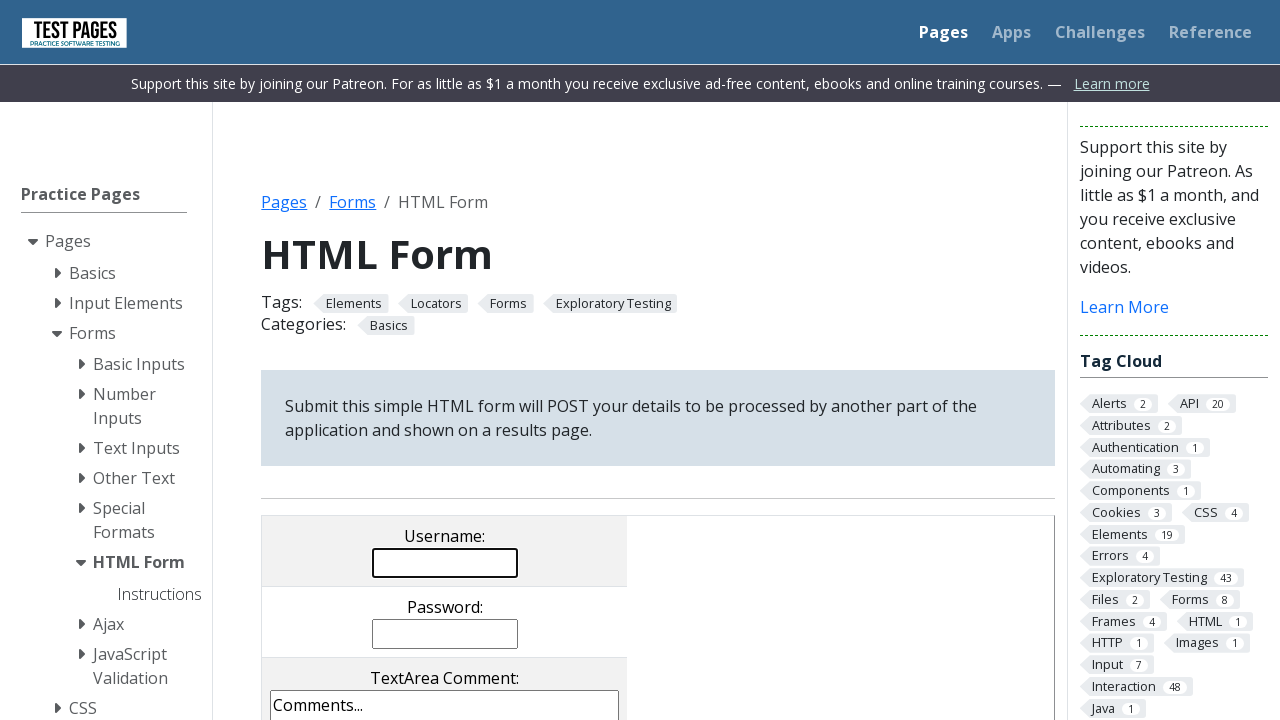

Verified username input field is empty
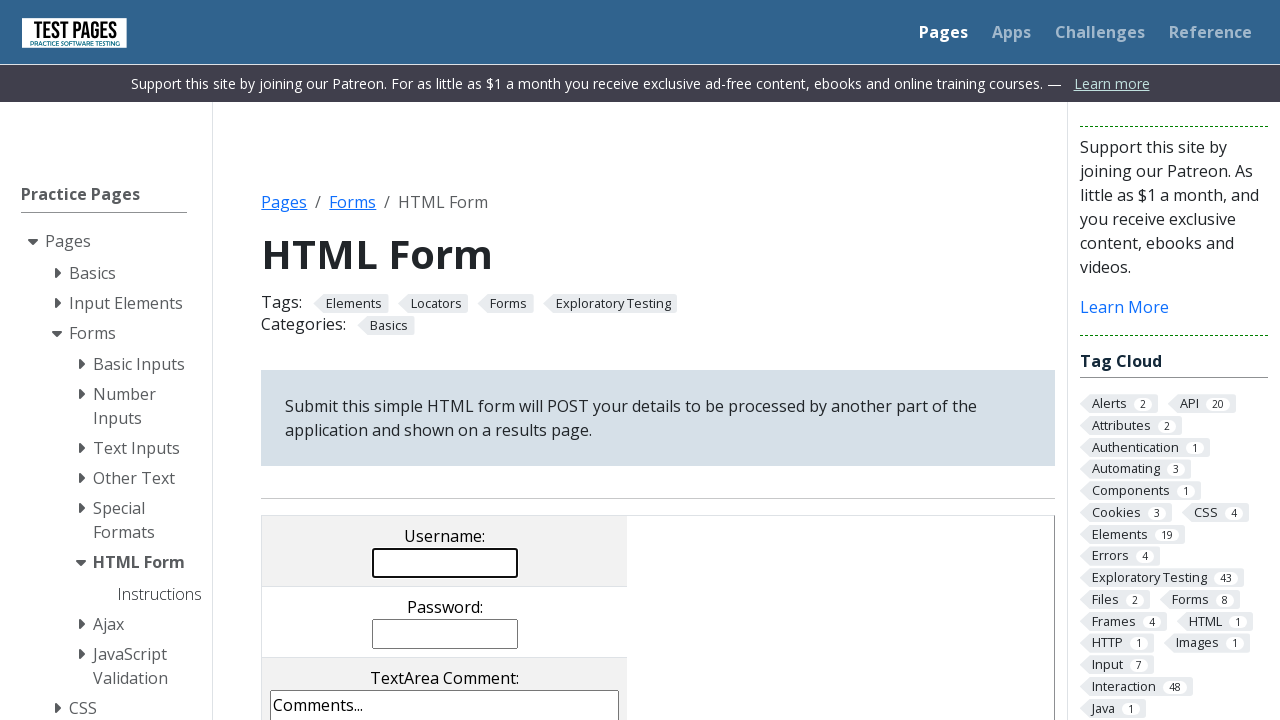

Typed 'admin' incrementally into username field on input[name='username']
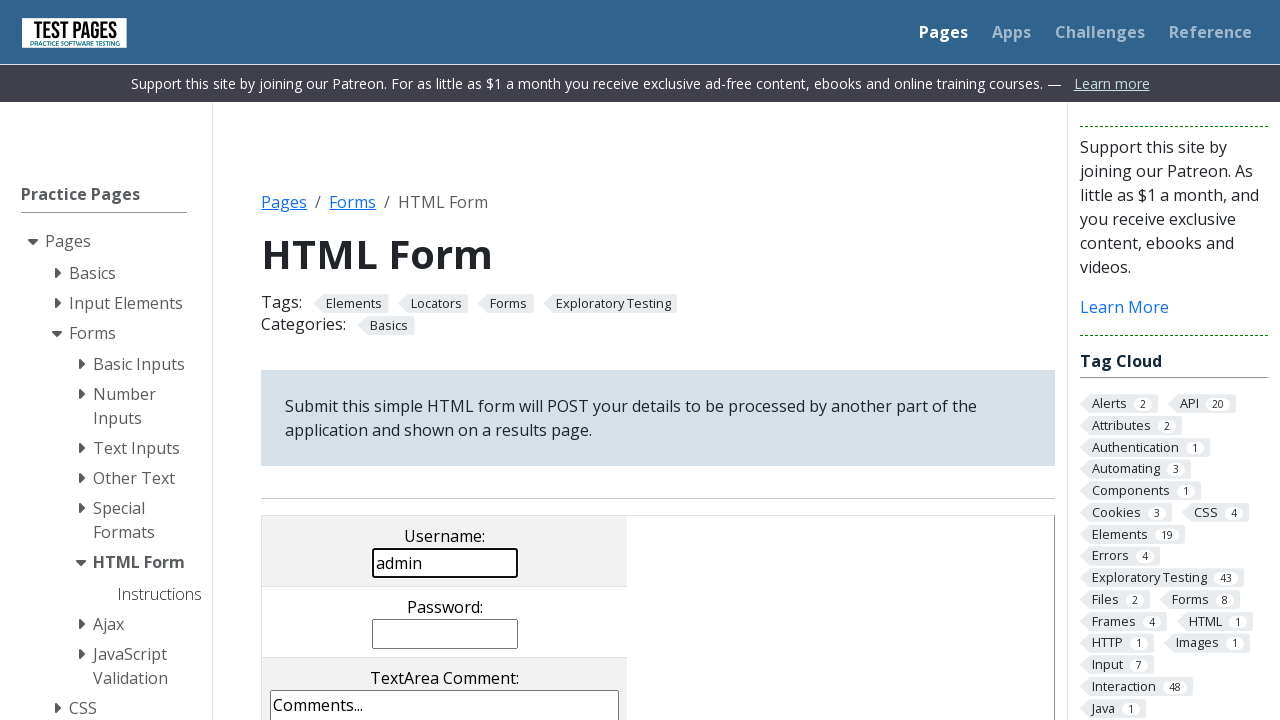

Typed 'user' incrementally into username field on input[name='username']
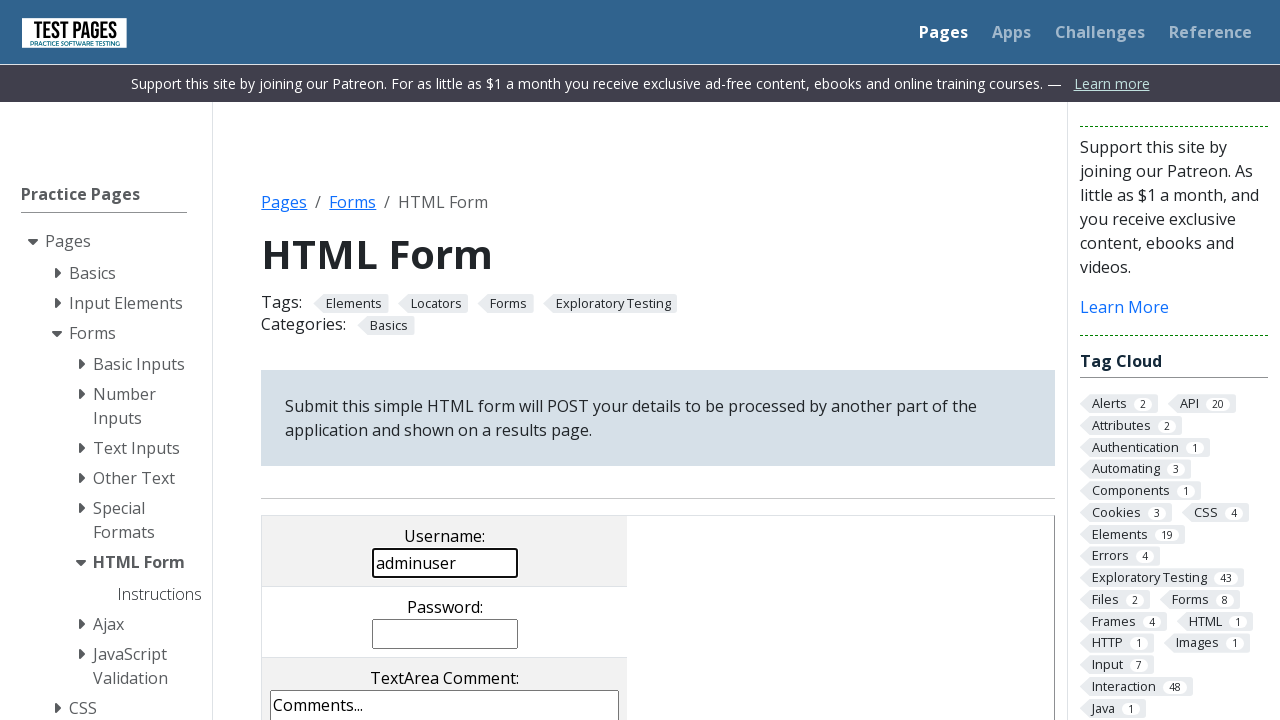

Verified combined username value is 'adminuser'
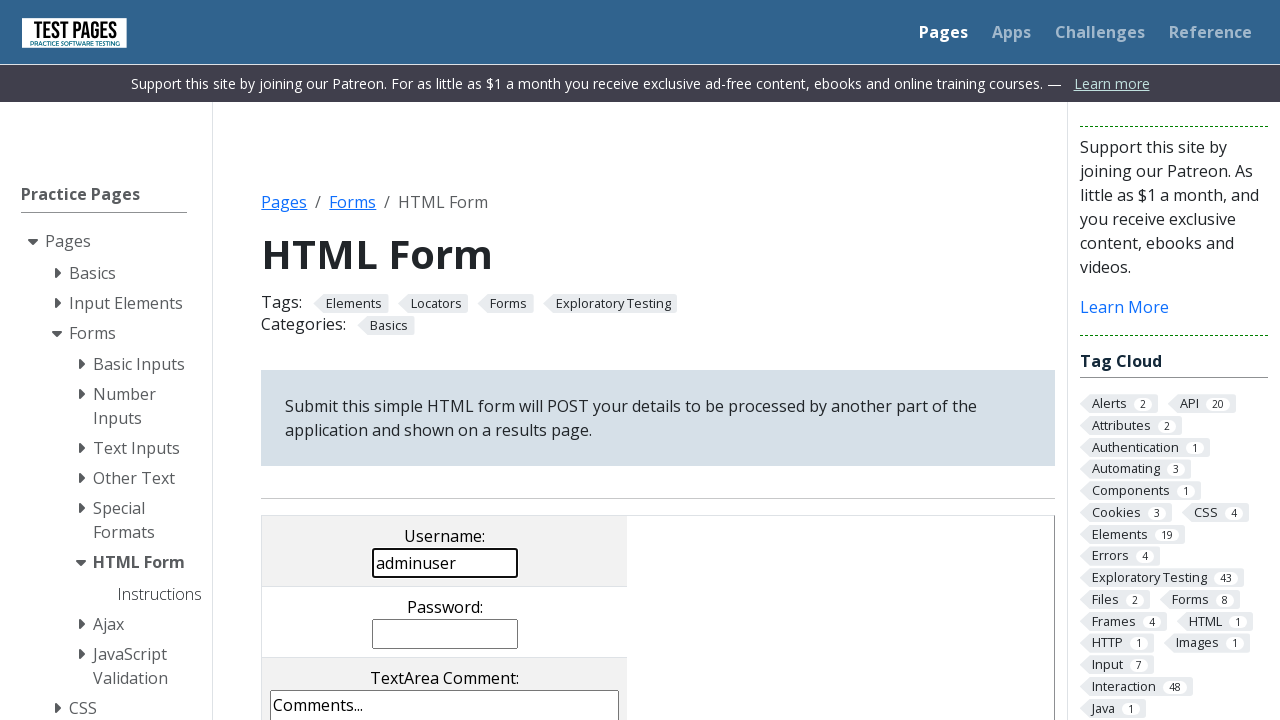

Set username field directly to 'admin' using fill on input[name='username']
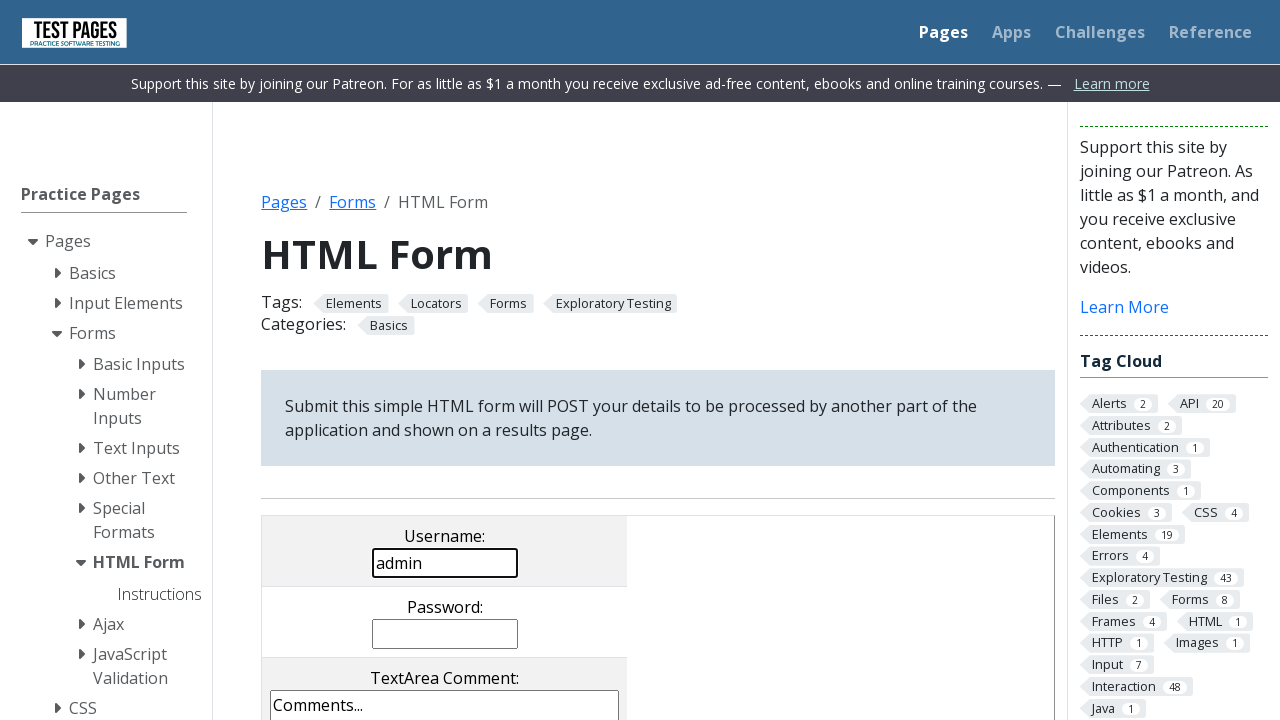

Verified username field value is 'admin'
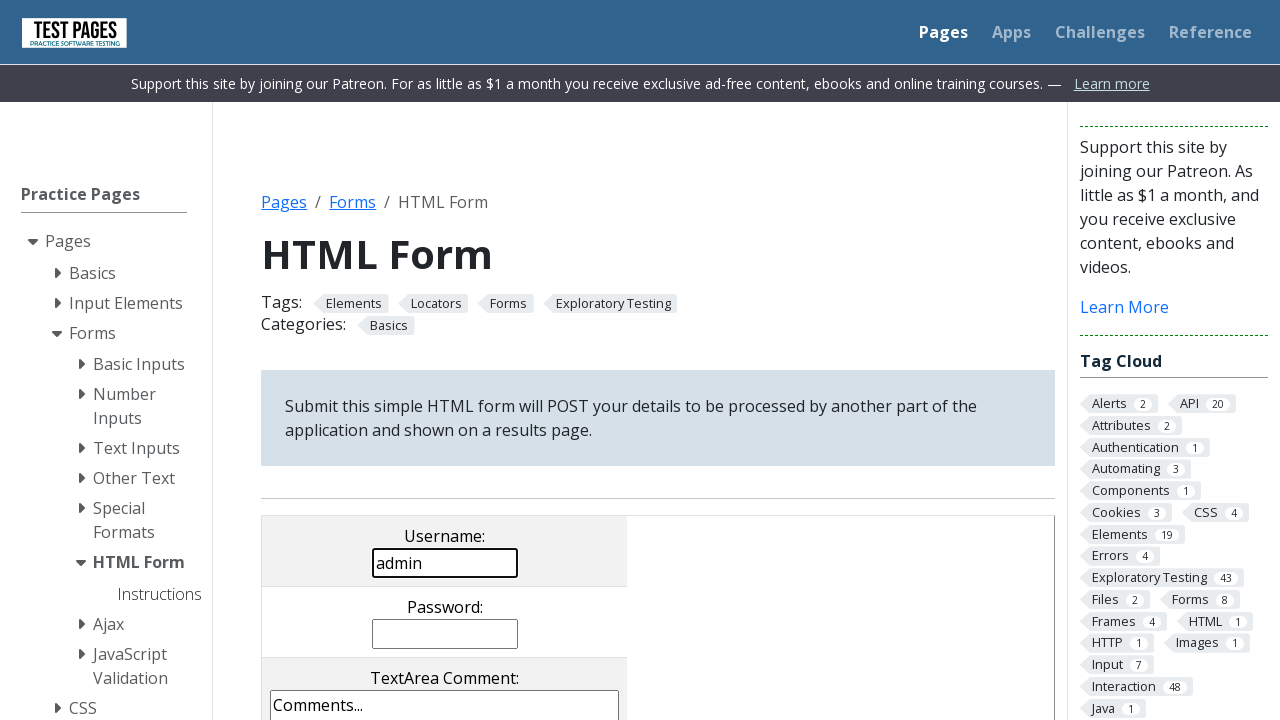

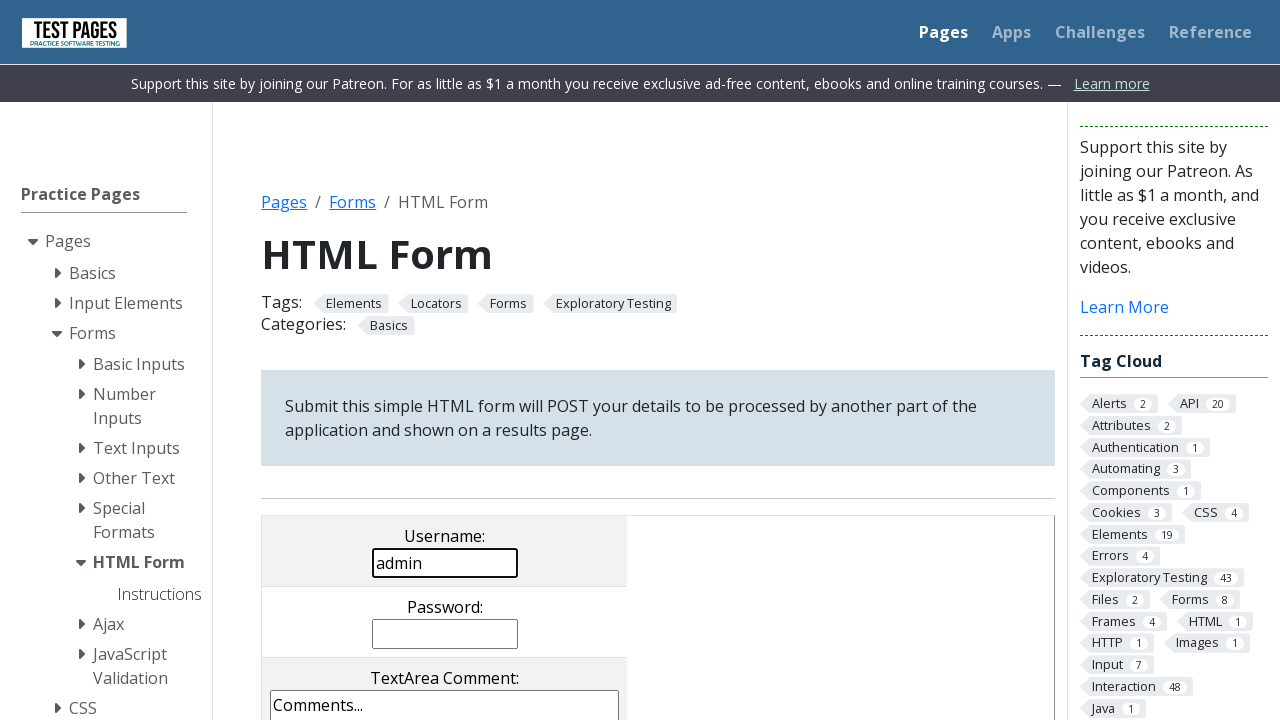